Tests various input field interactions including entering text, appending values, getting attribute values, clearing fields, and checking field states

Starting URL: https://letcode.in/edit

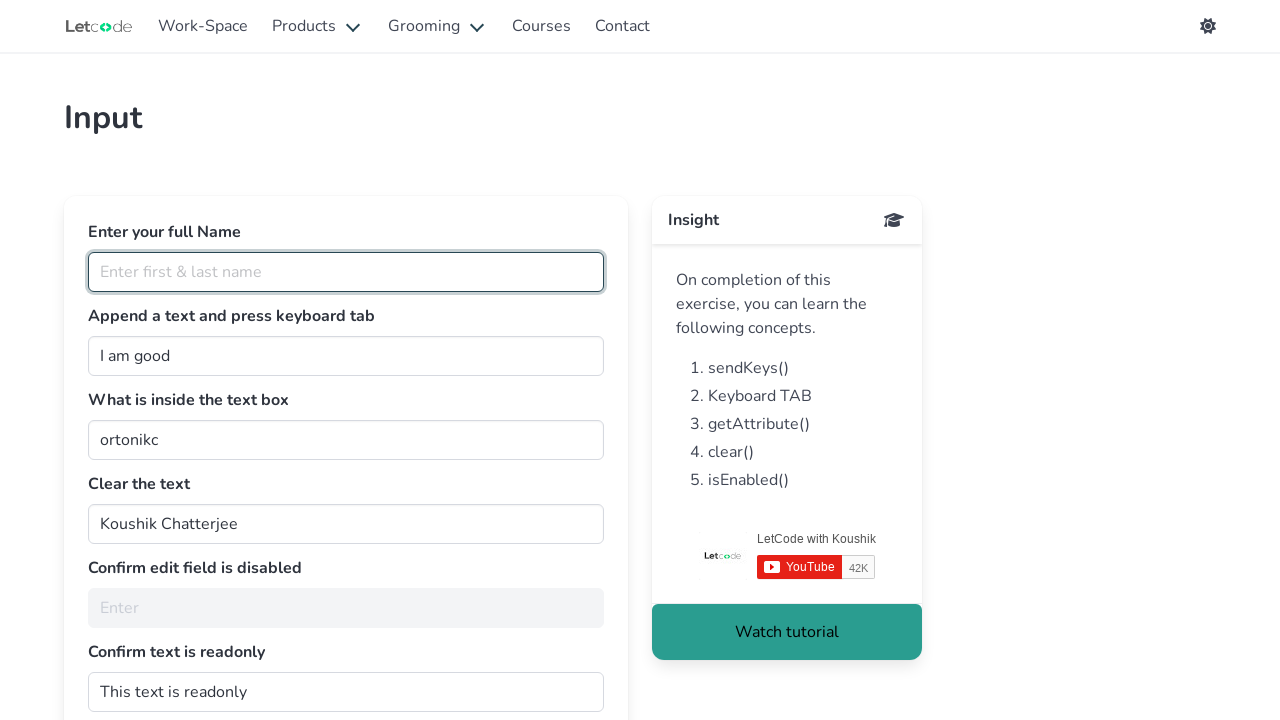

Filled full name field with 'Thamizh' on #fullName
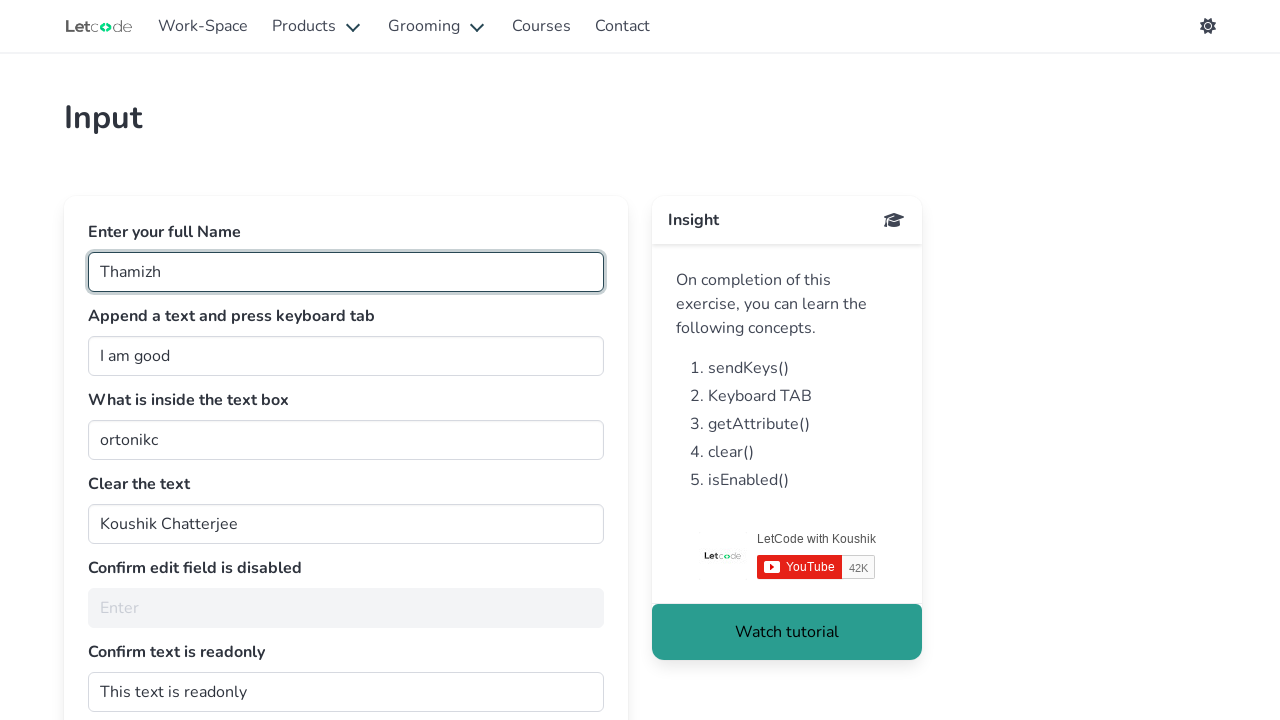

Appended ' person' to the join field on #join
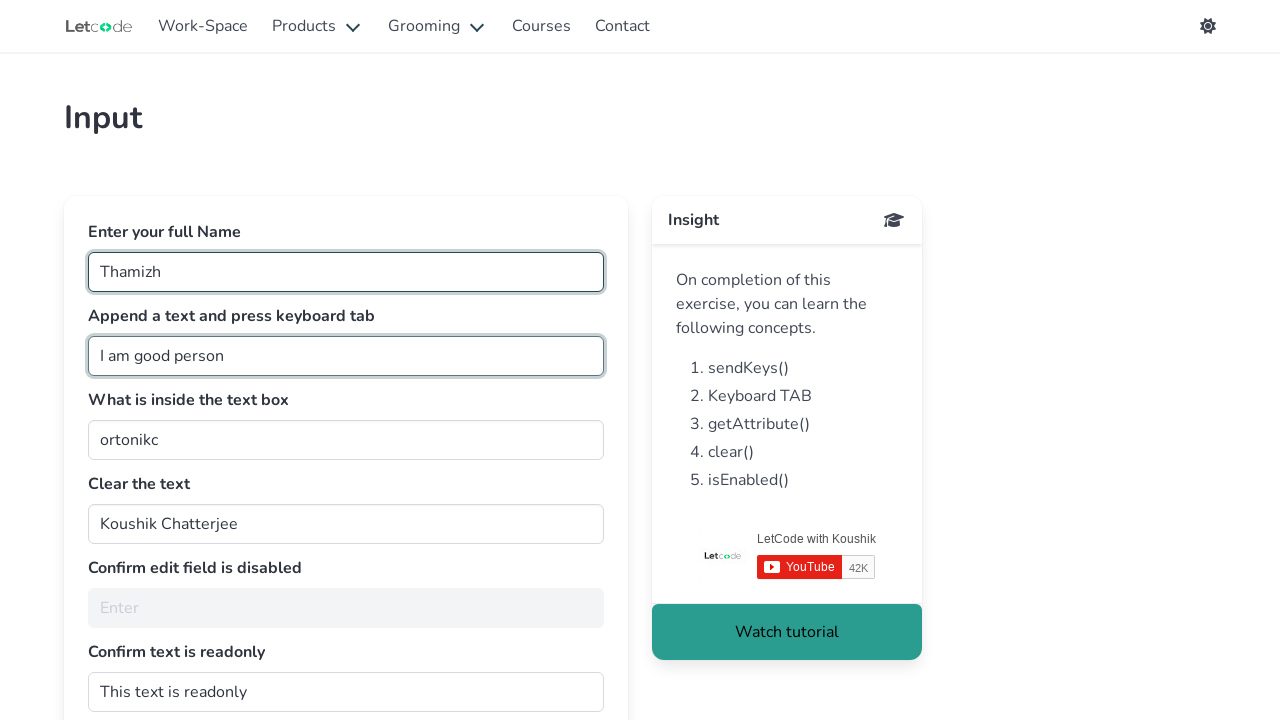

Pressed Tab key on join field on #join
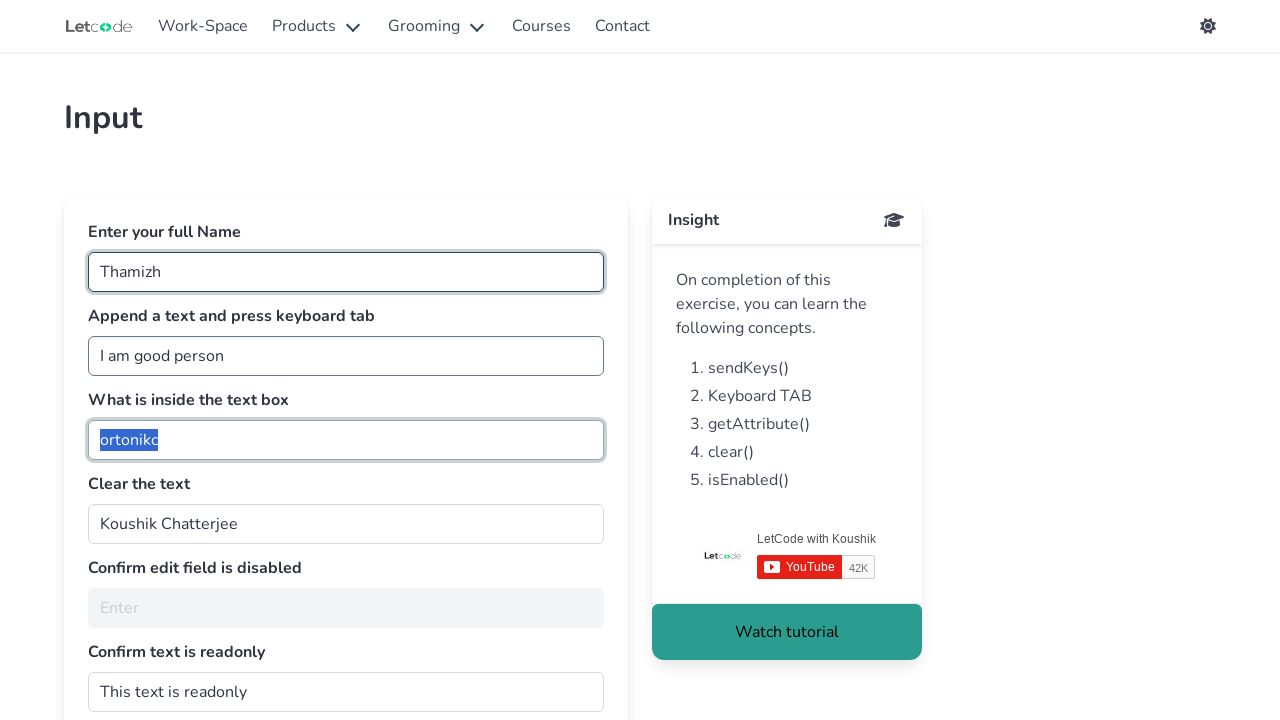

Retrieved value from text box: 'ortonikc'
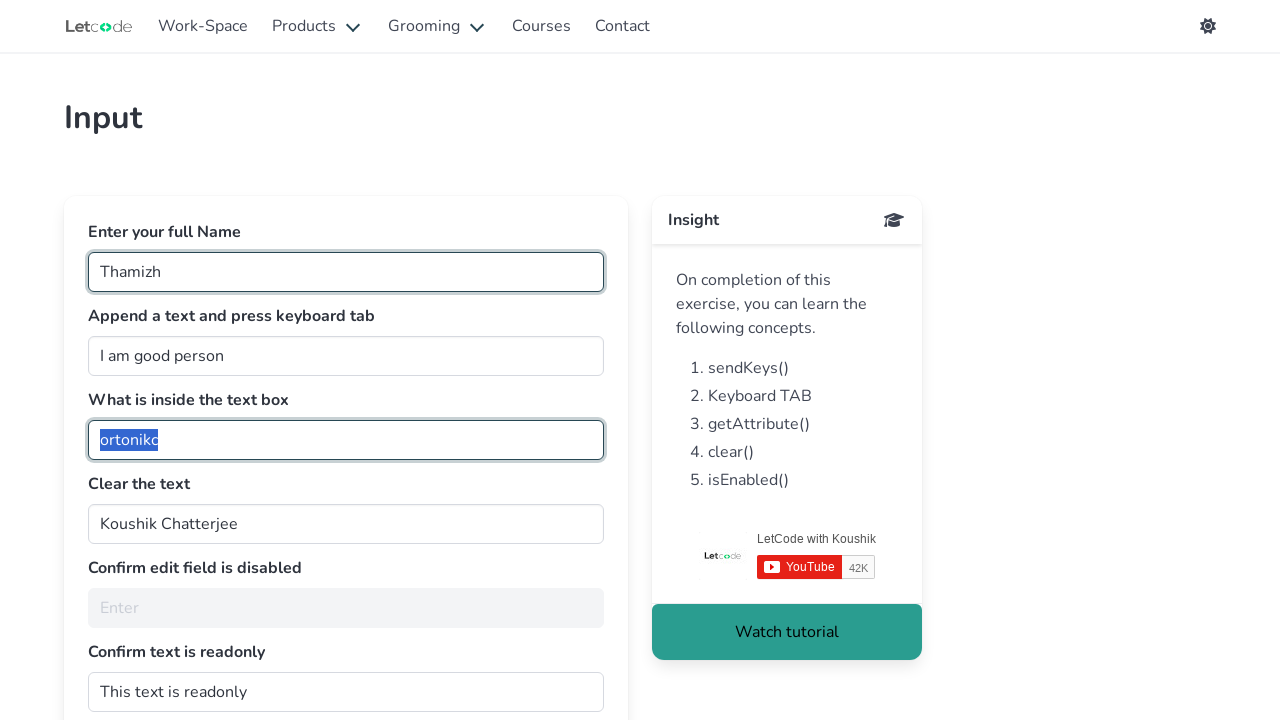

Cleared the text field on #clearMe
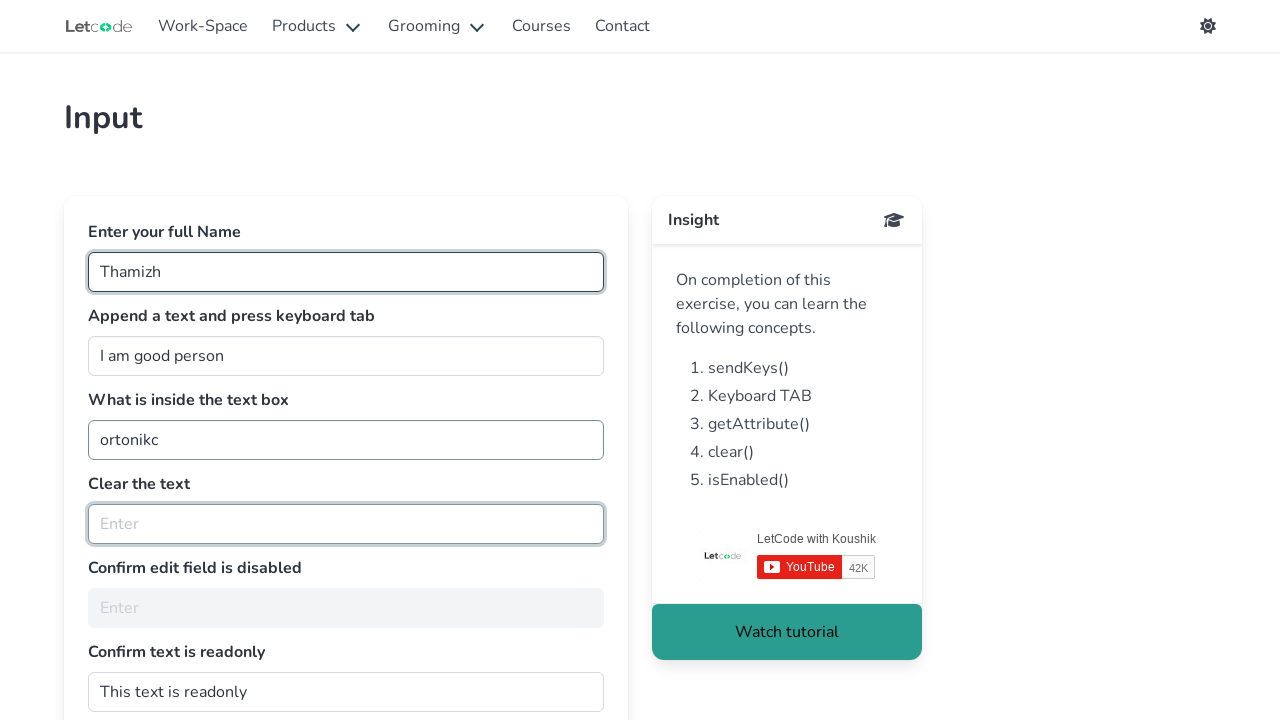

Checked if edit field is enabled: False
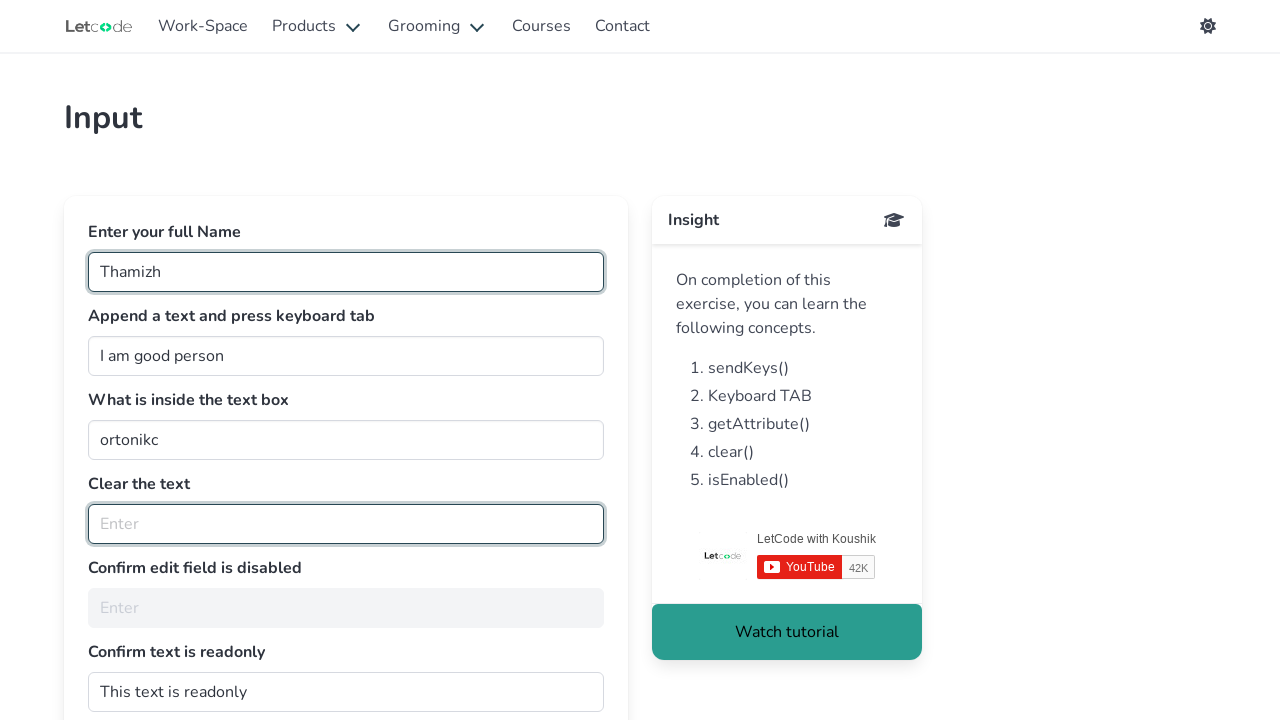

Retrieved readonly attribute value: 
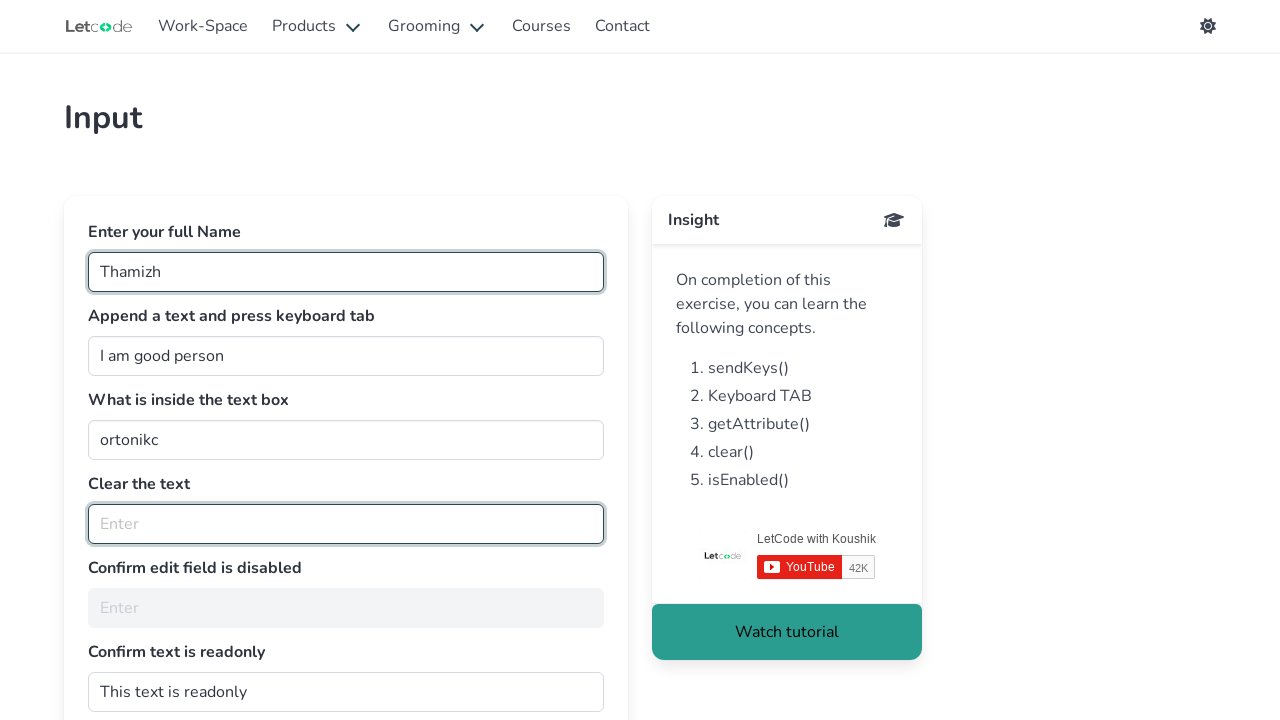

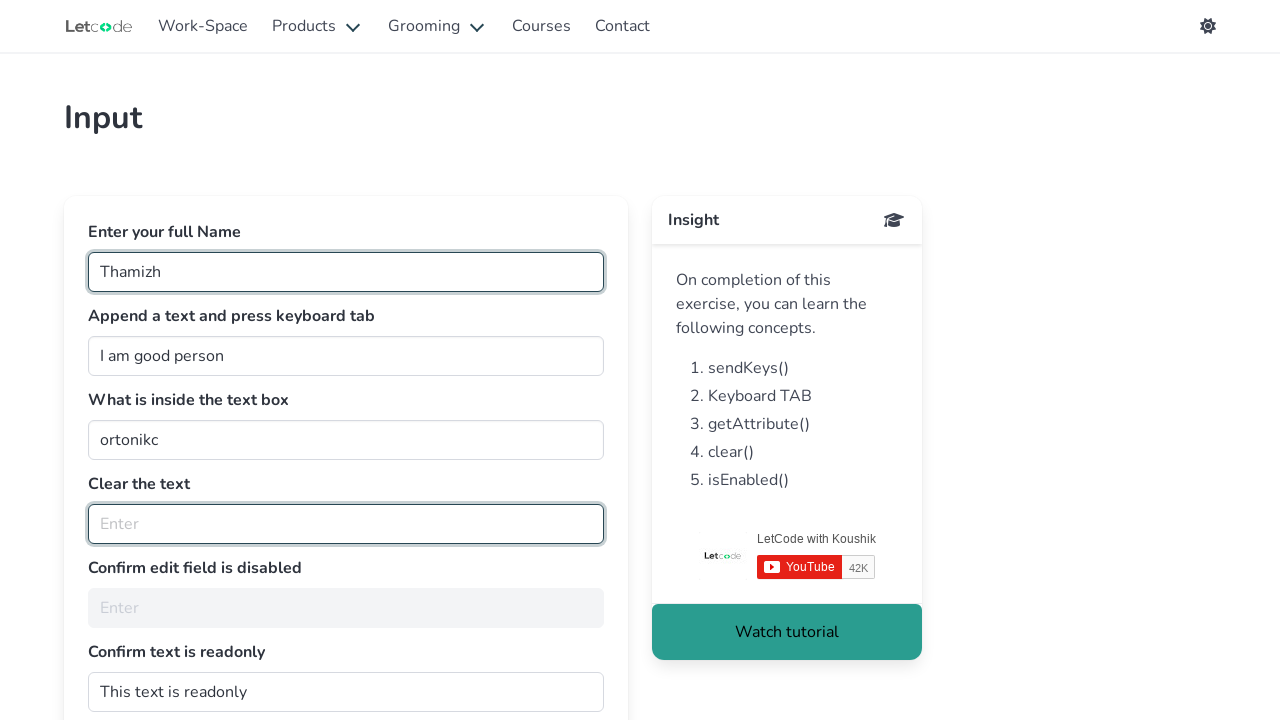